Demonstrates locating elements by role on DemoQA website by highlighting a heading, button on the text-box page, then navigating to the radio-button page and highlighting a radio button element.

Starting URL: https://demoqa.com/text-box

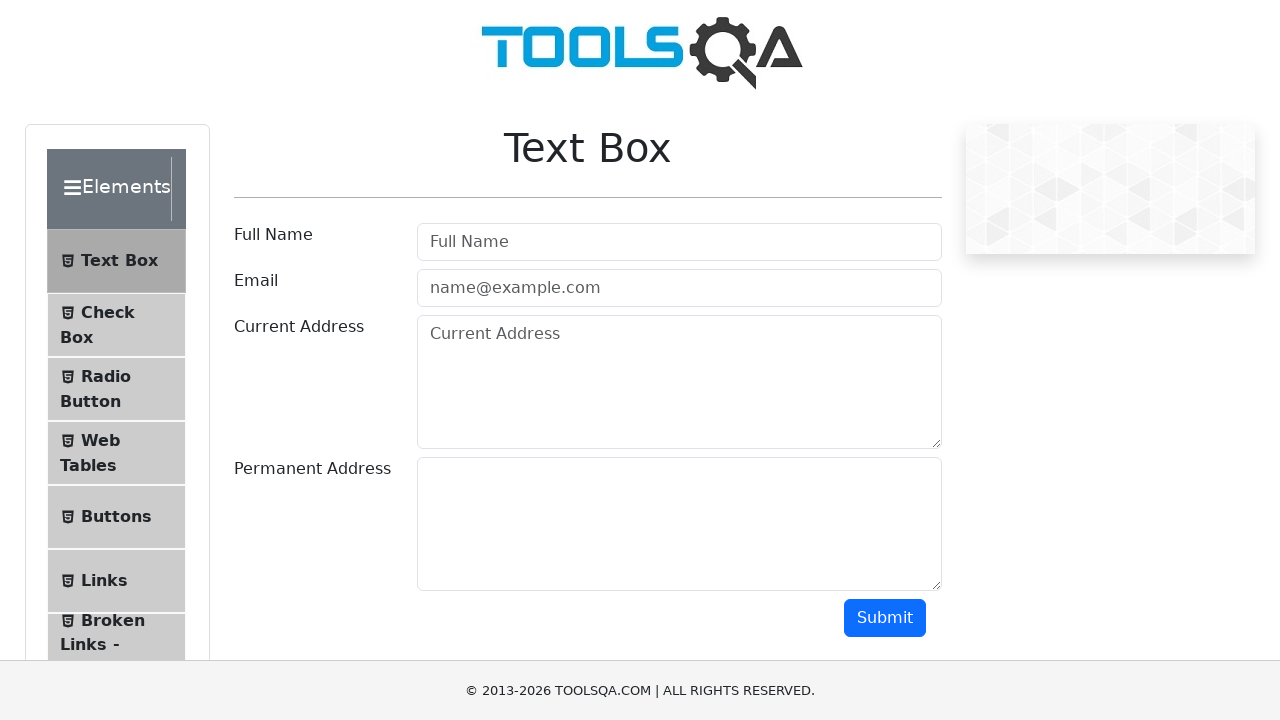

Located 'Text Box' heading by role
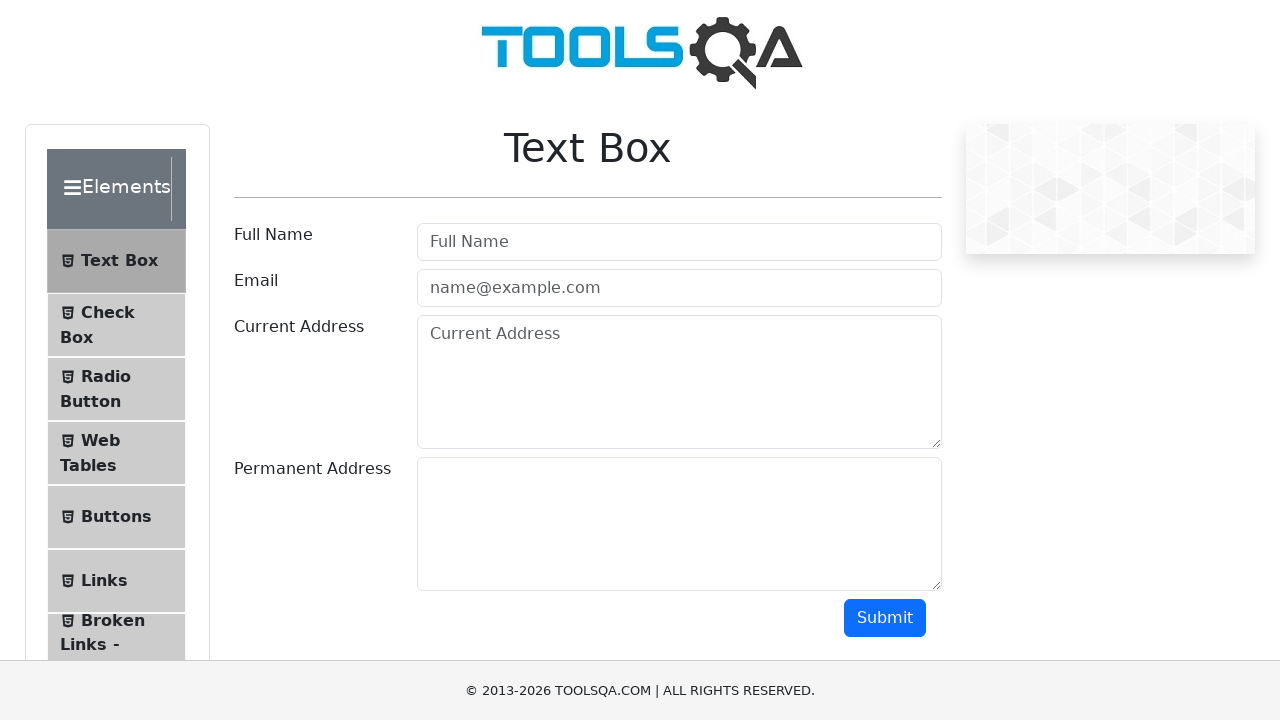

Highlighted 'Text Box' heading
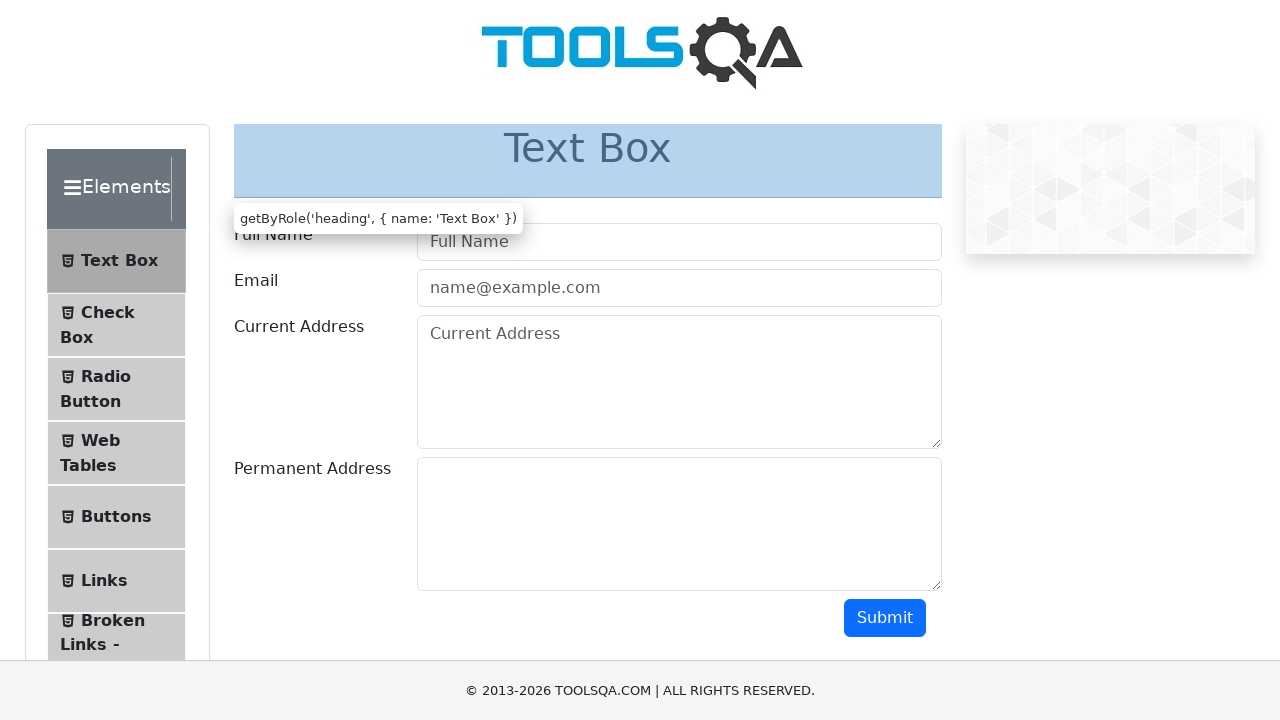

Located Submit button by role
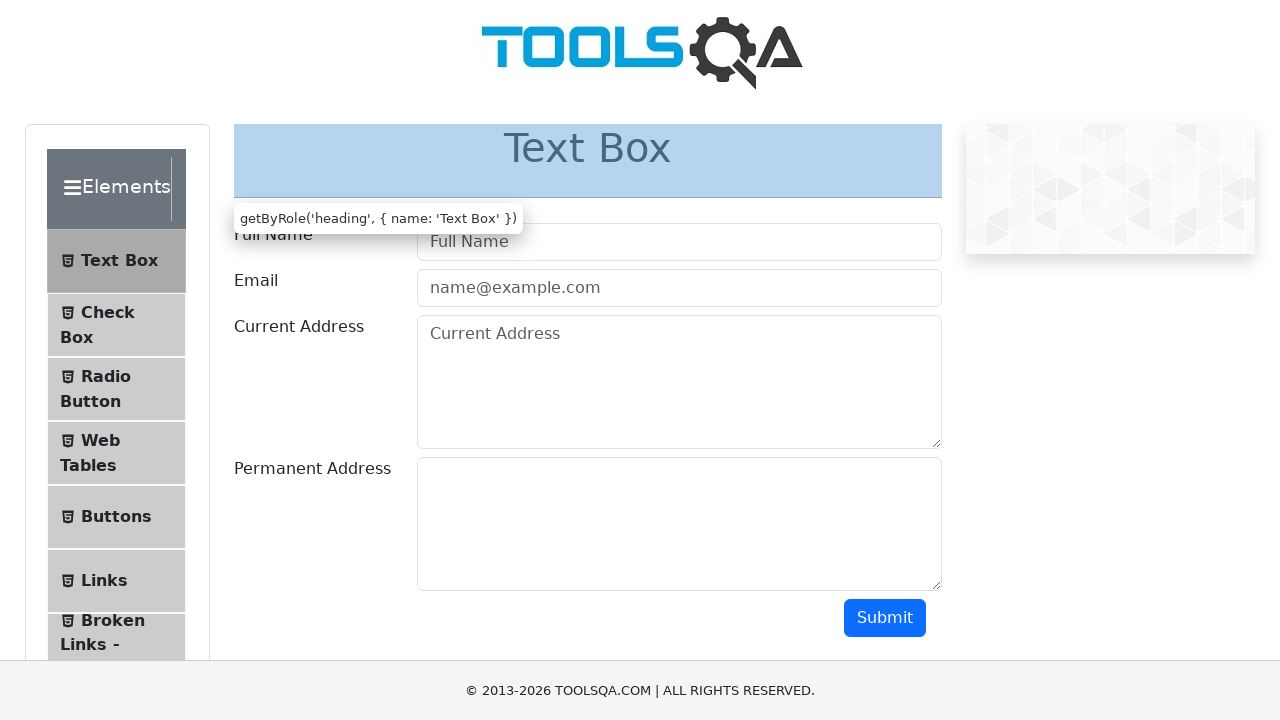

Highlighted Submit button
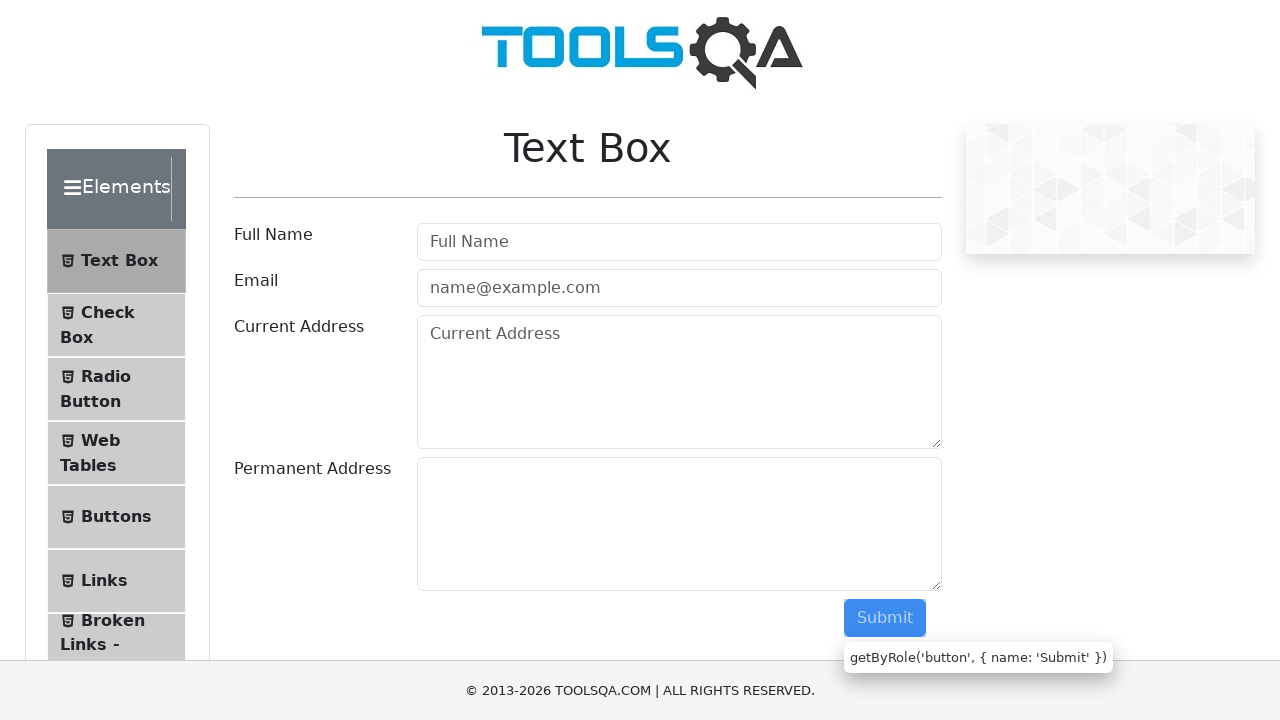

Navigated to radio button page
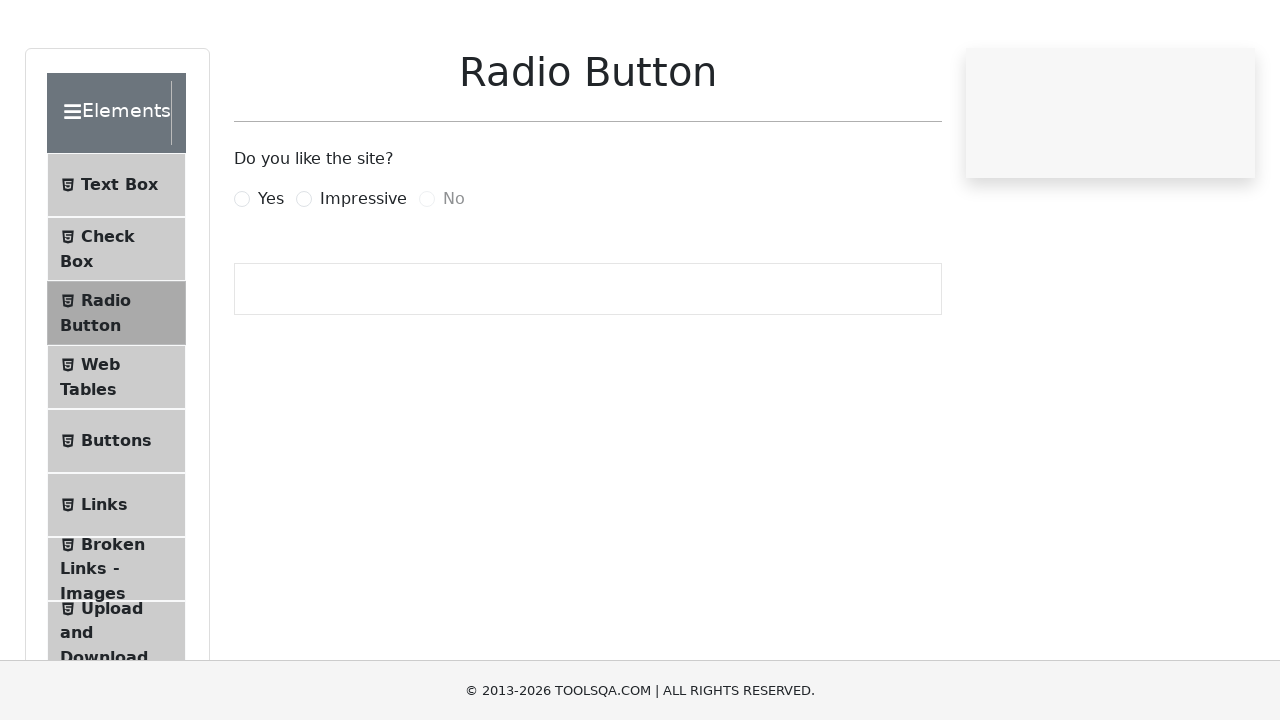

Located 'Impressive' radio button by role
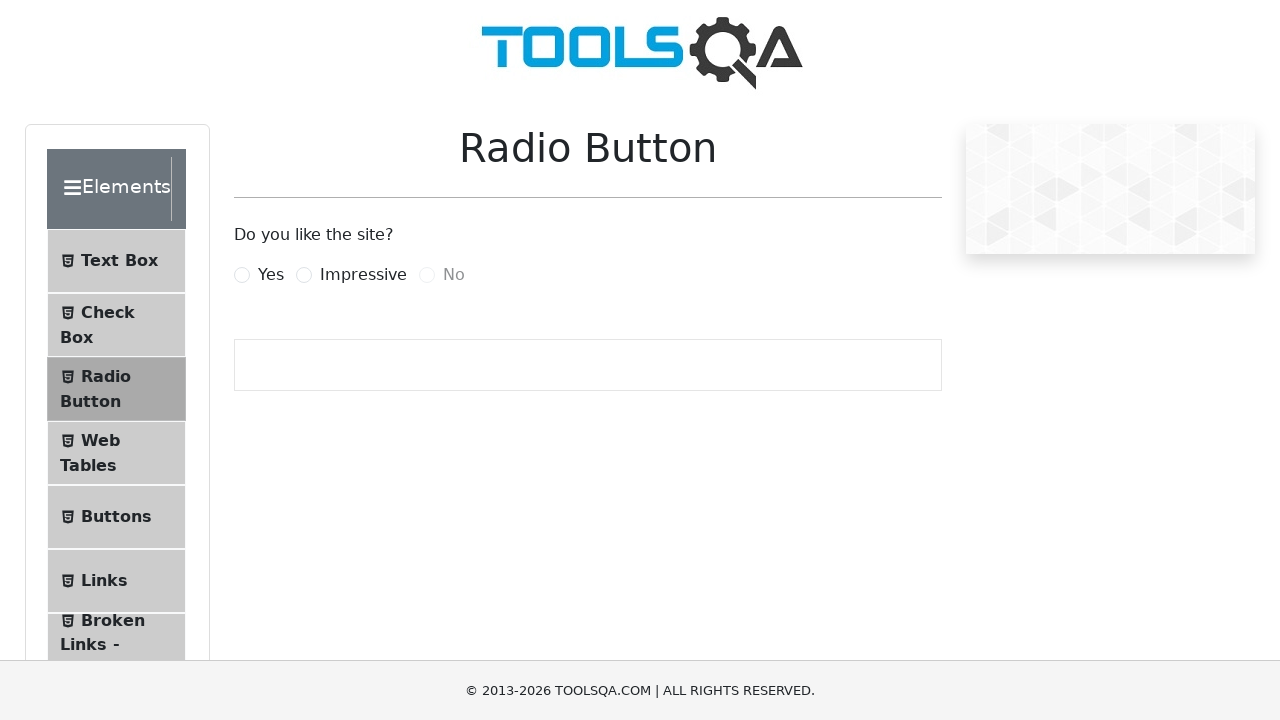

Highlighted 'Impressive' radio button
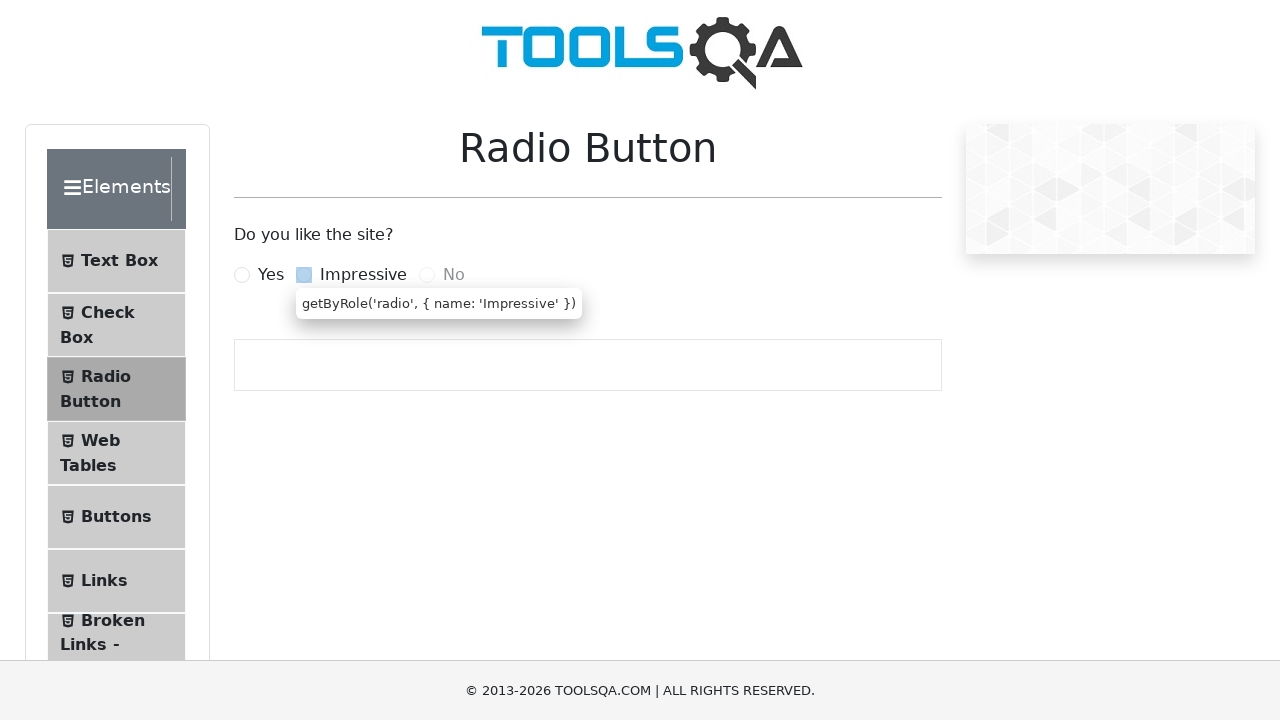

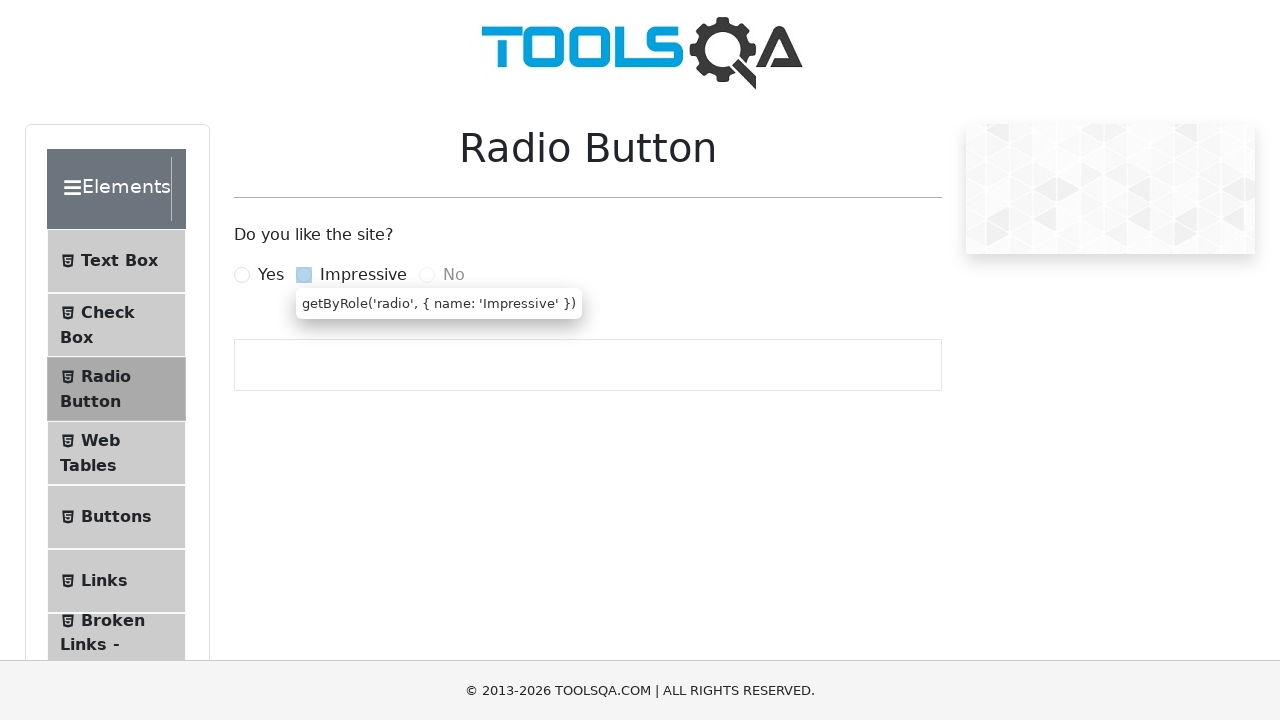